Tests dropdown selection functionality by clicking on location dropdown and selecting options from currency dropdown using different selection methods

Starting URL: https://rahulshettyacademy.com/dropdownsPractise/

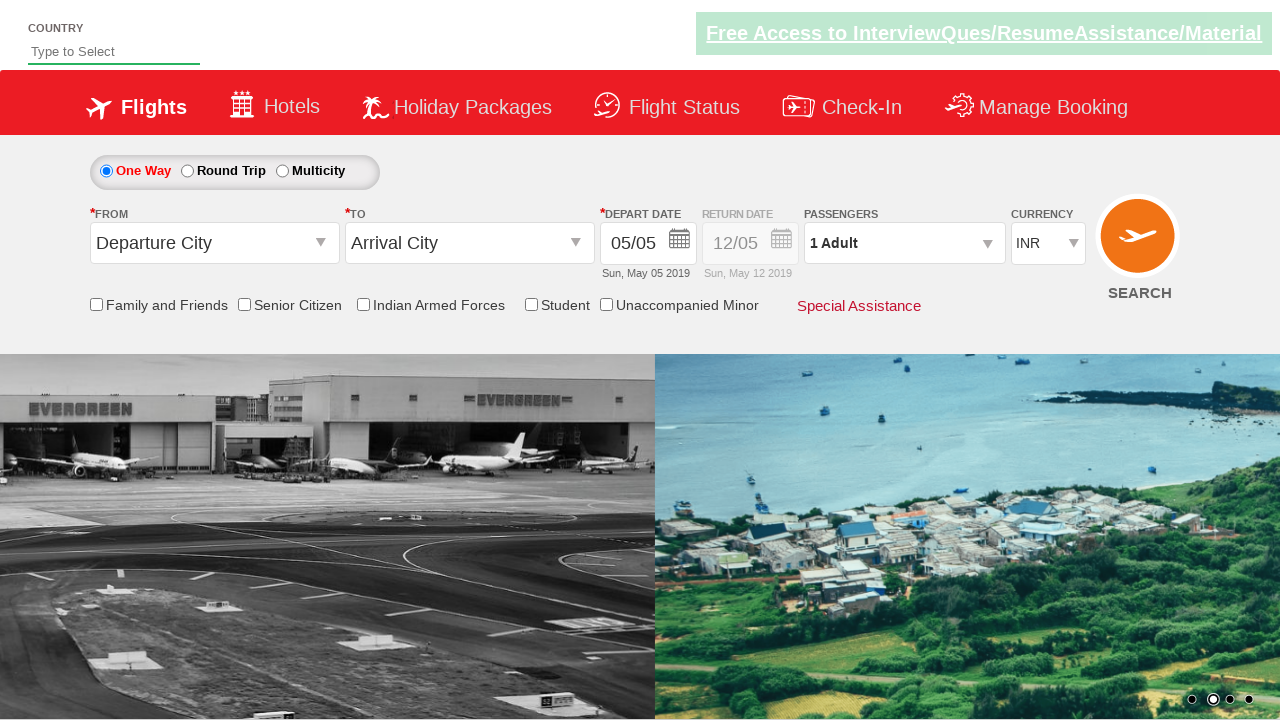

Clicked red arrow button to open location dropdown at (323, 244) on span.red-arrow-btn
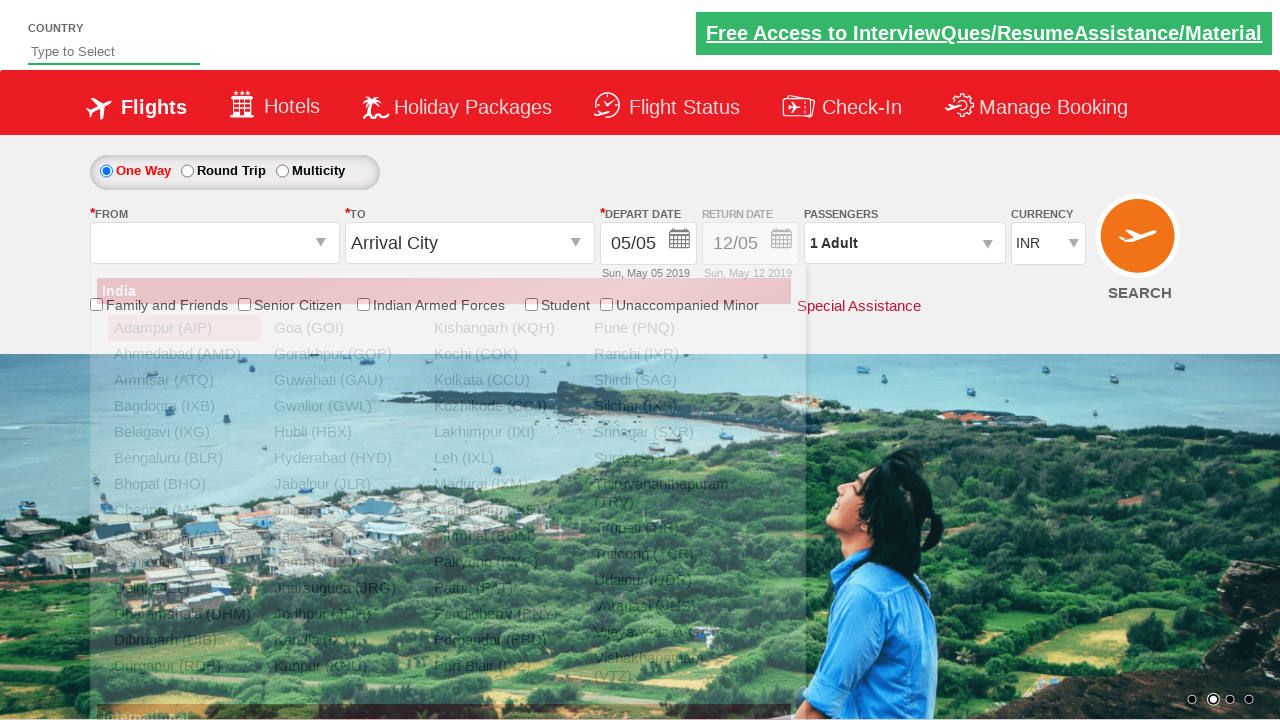

Selected Chennai (MAA) from location dropdown at (184, 510) on a:has-text('Chennai (MAA)')
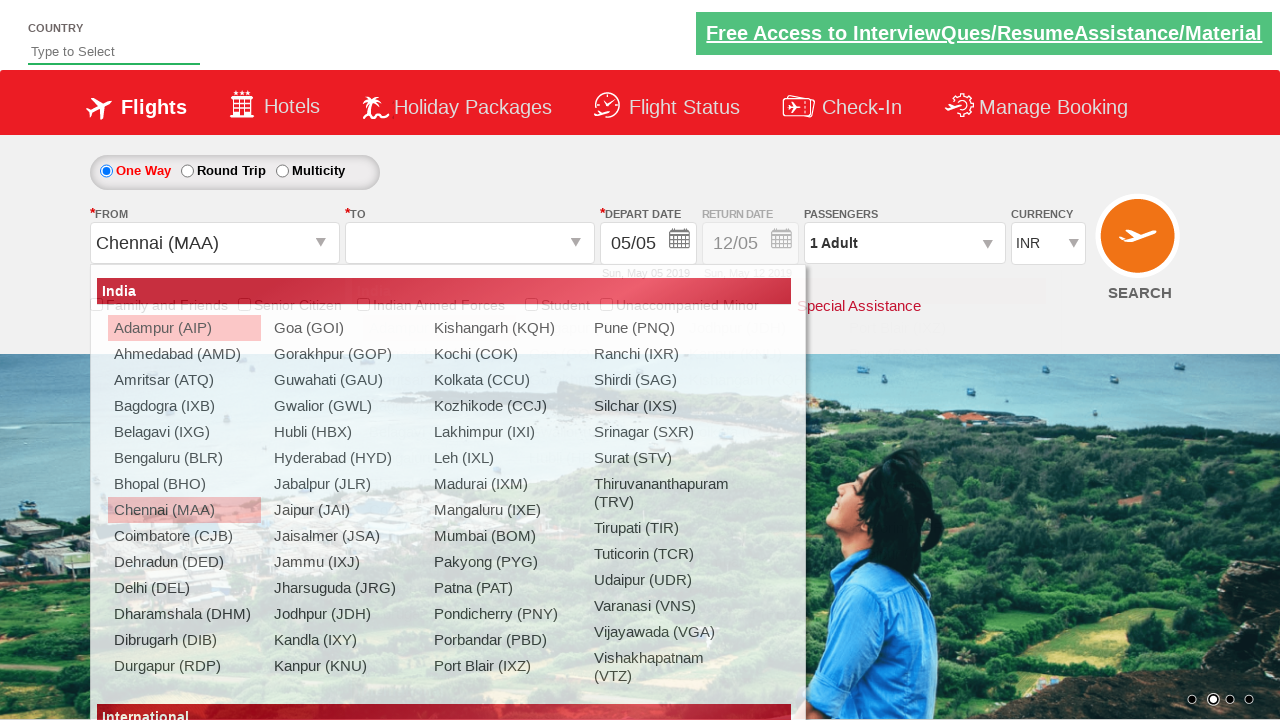

Located currency dropdown element
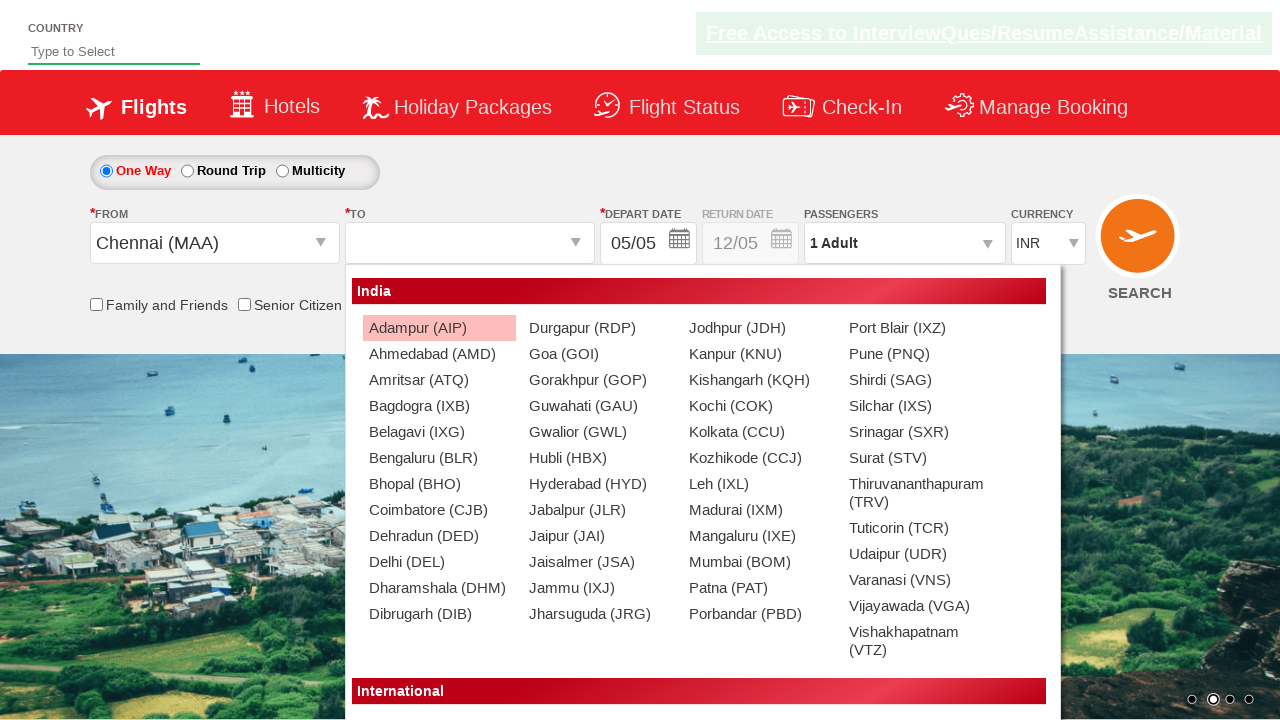

Selected USD currency option by index 1 on #ctl00_mainContent_DropDownListCurrency
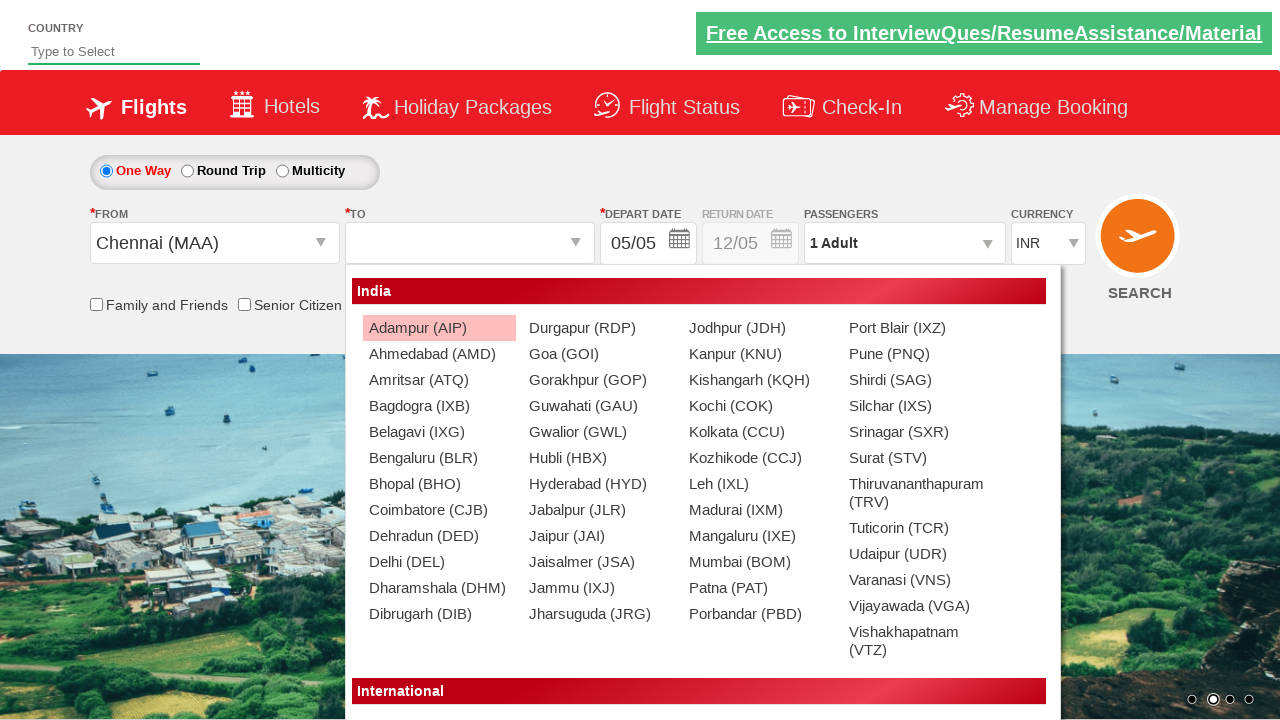

Selected AED currency option by visible text on #ctl00_mainContent_DropDownListCurrency
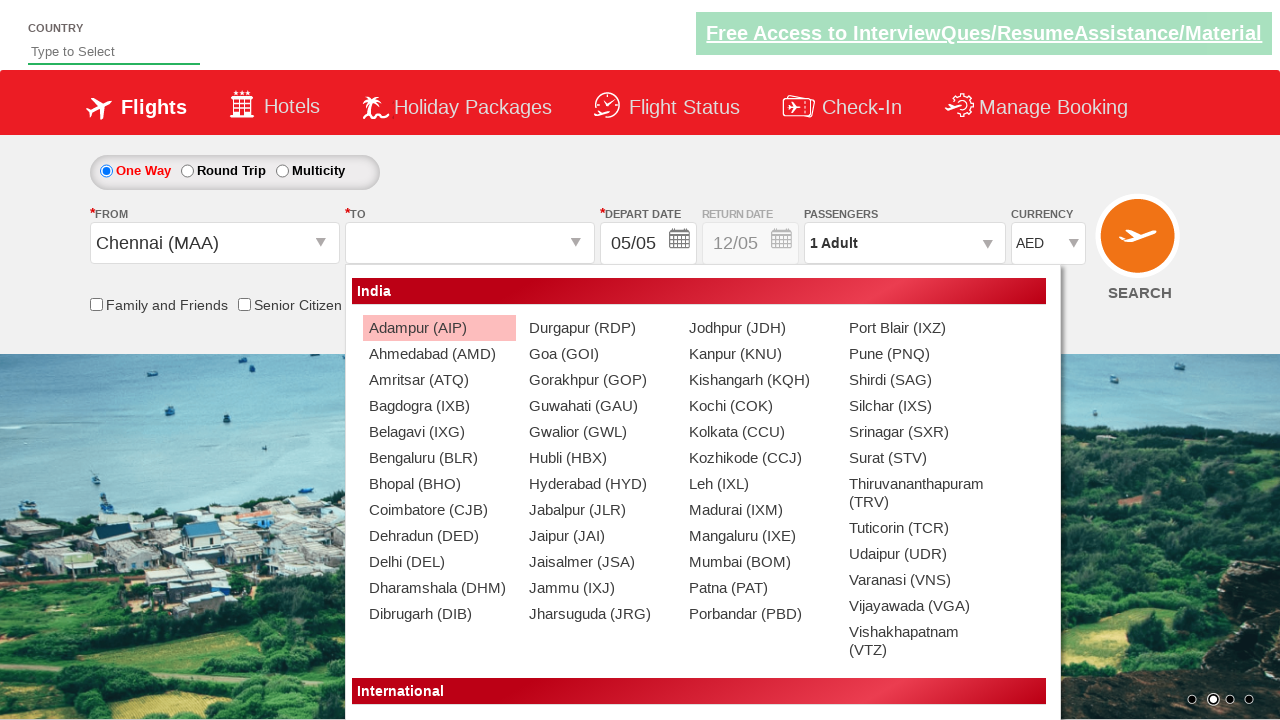

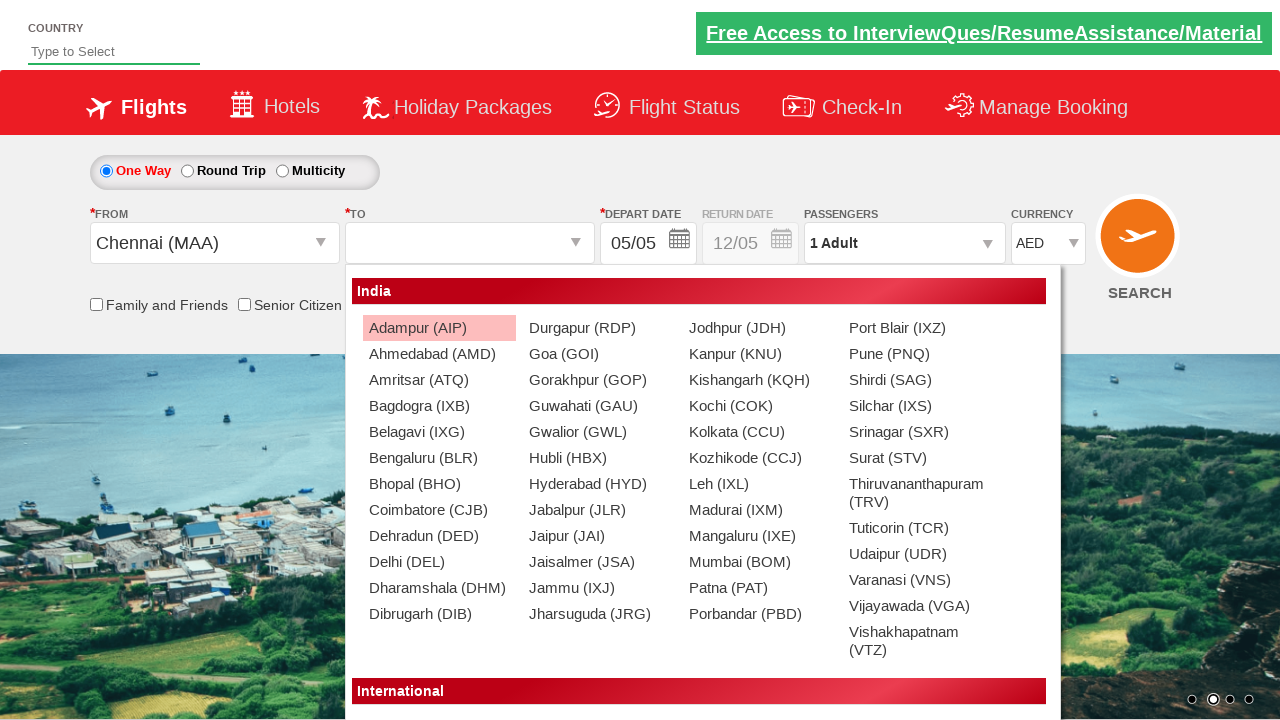